Tests responsive design by changing viewport sizes to desktop, tablet, and mobile dimensions.

Starting URL: https://new-simple-crm-info-45839961-info-45839961s-projects.vercel.app

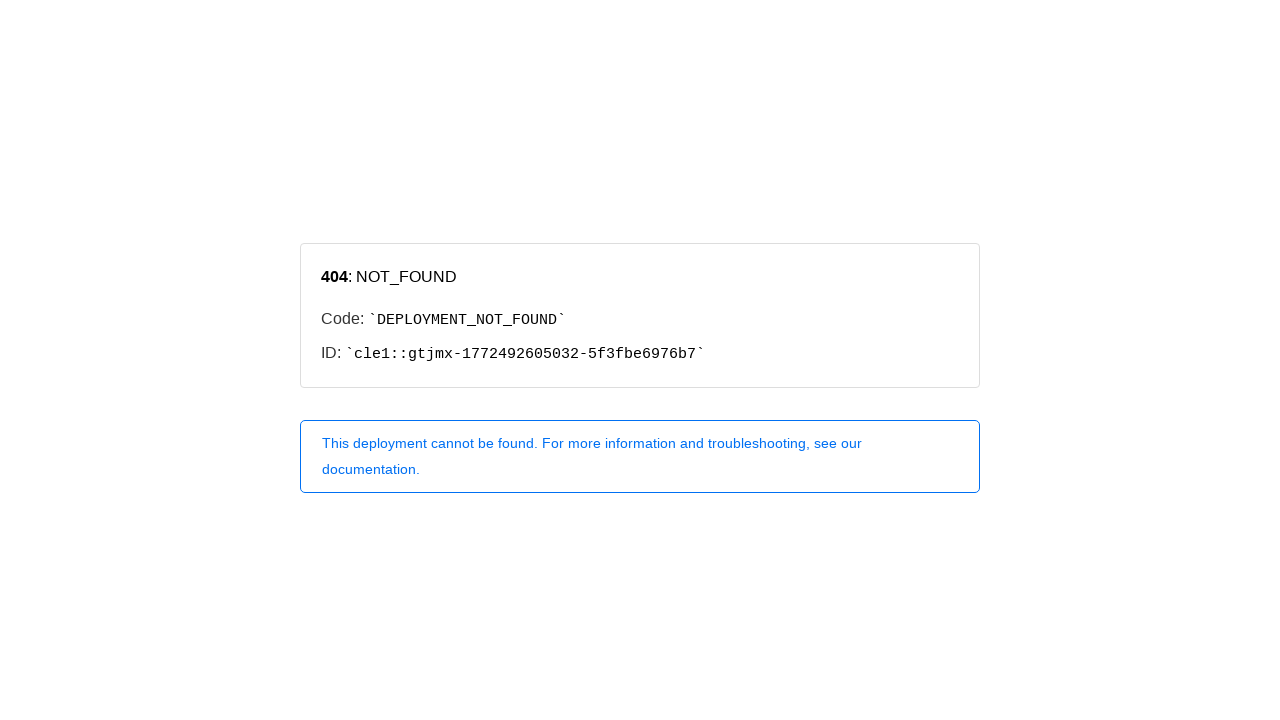

Waited for page to load with networkidle state
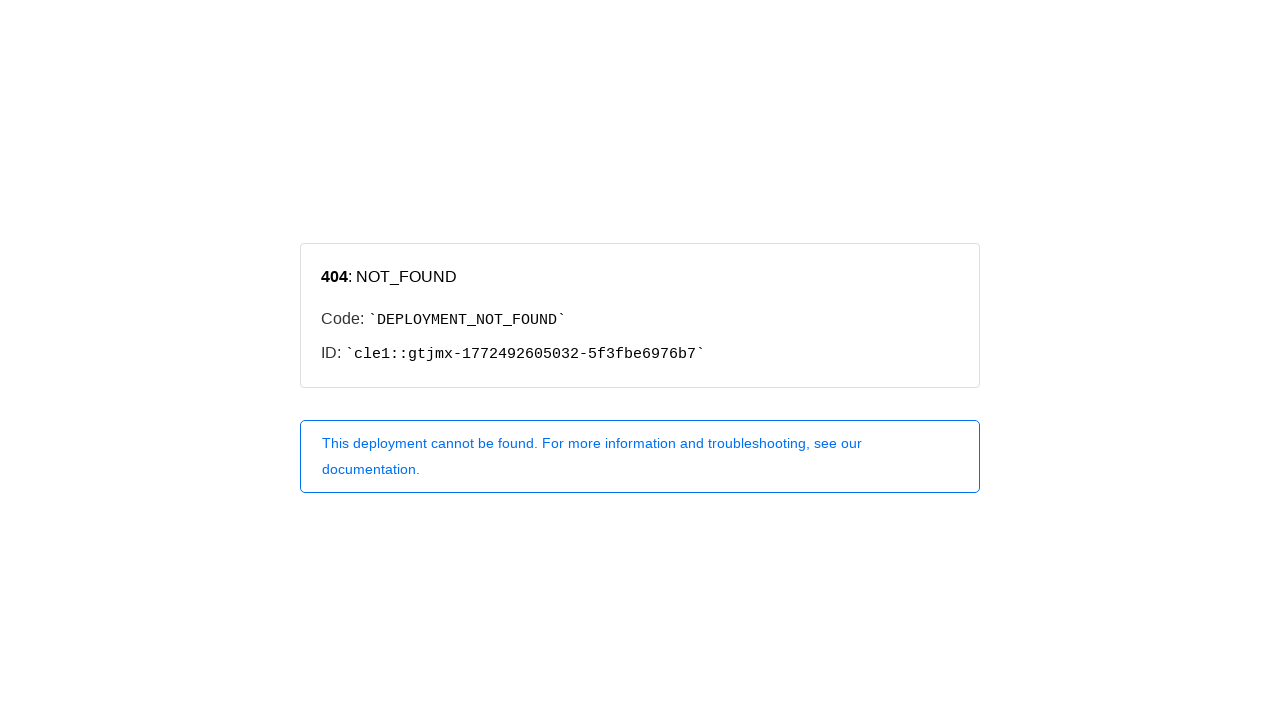

Set viewport to desktop size (1920x1080)
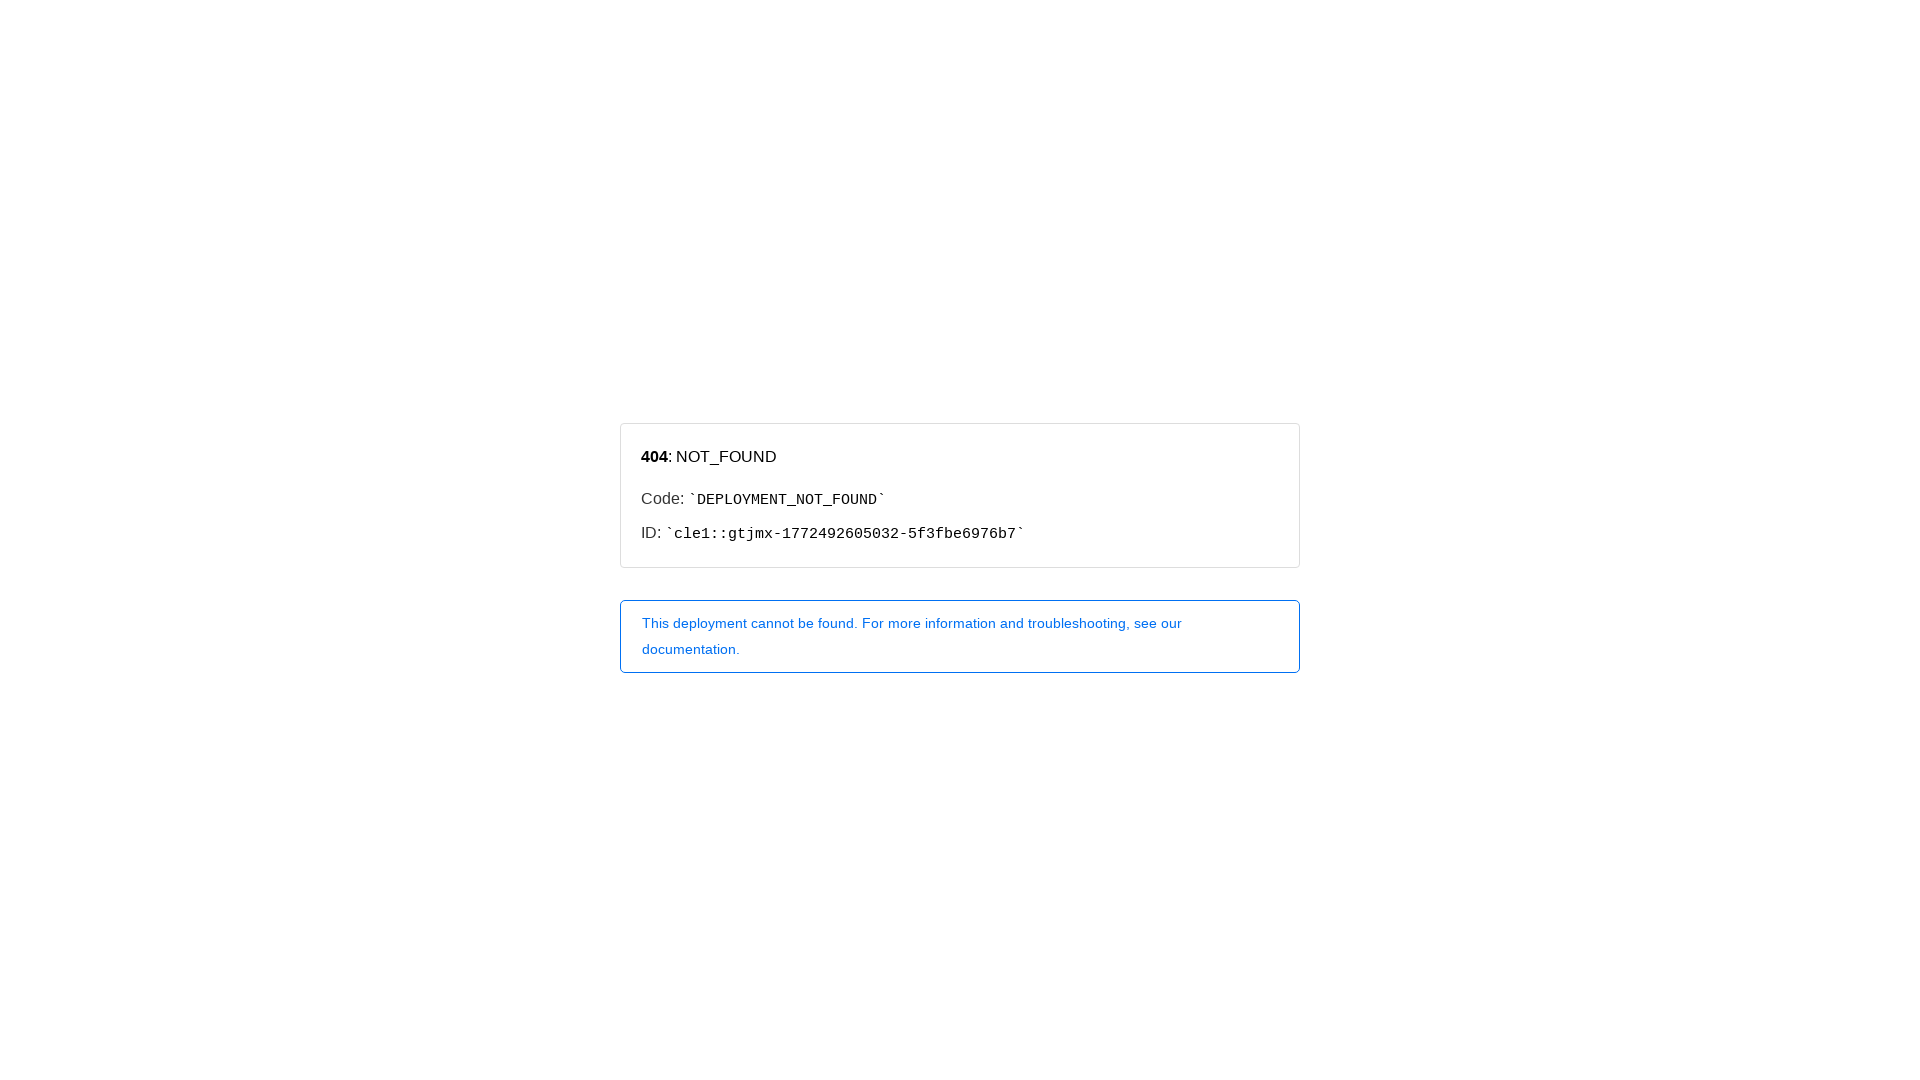

Waited 1 second for desktop viewport to render
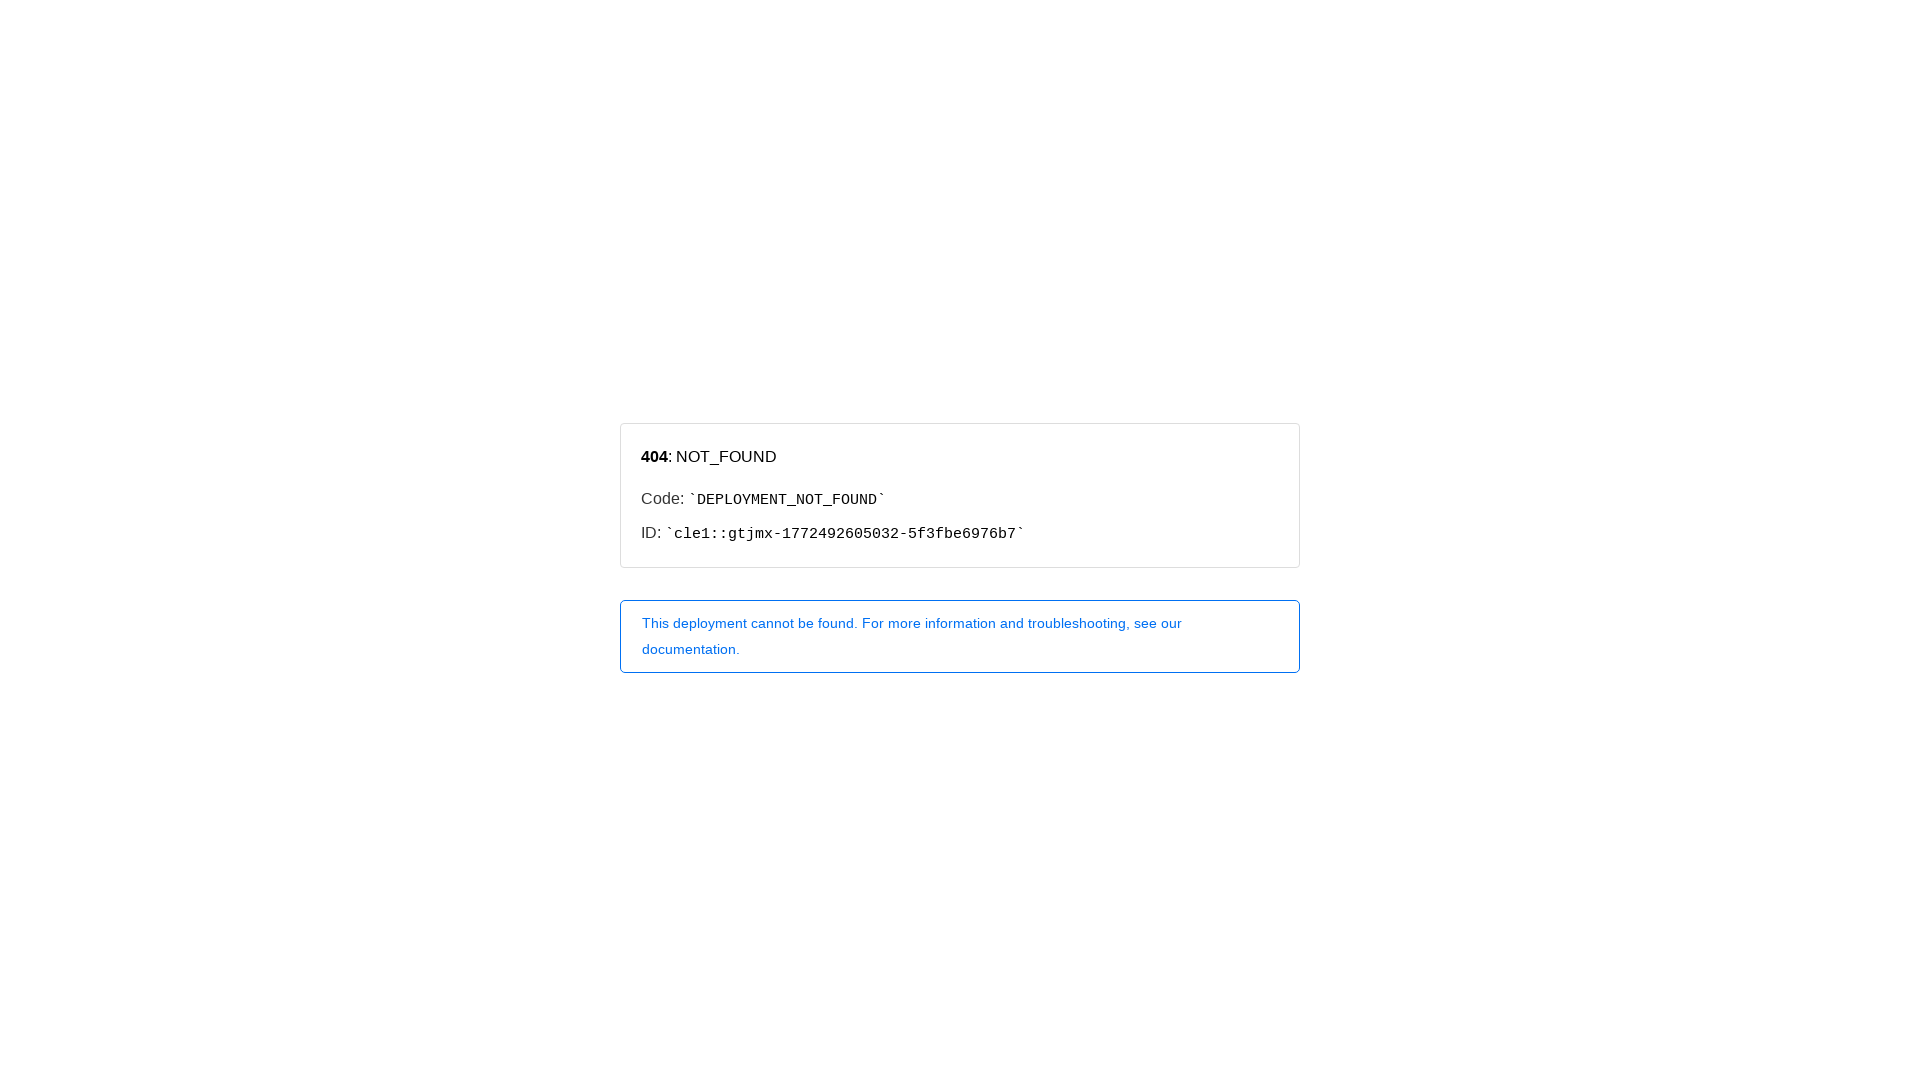

Set viewport to tablet size (768x1024)
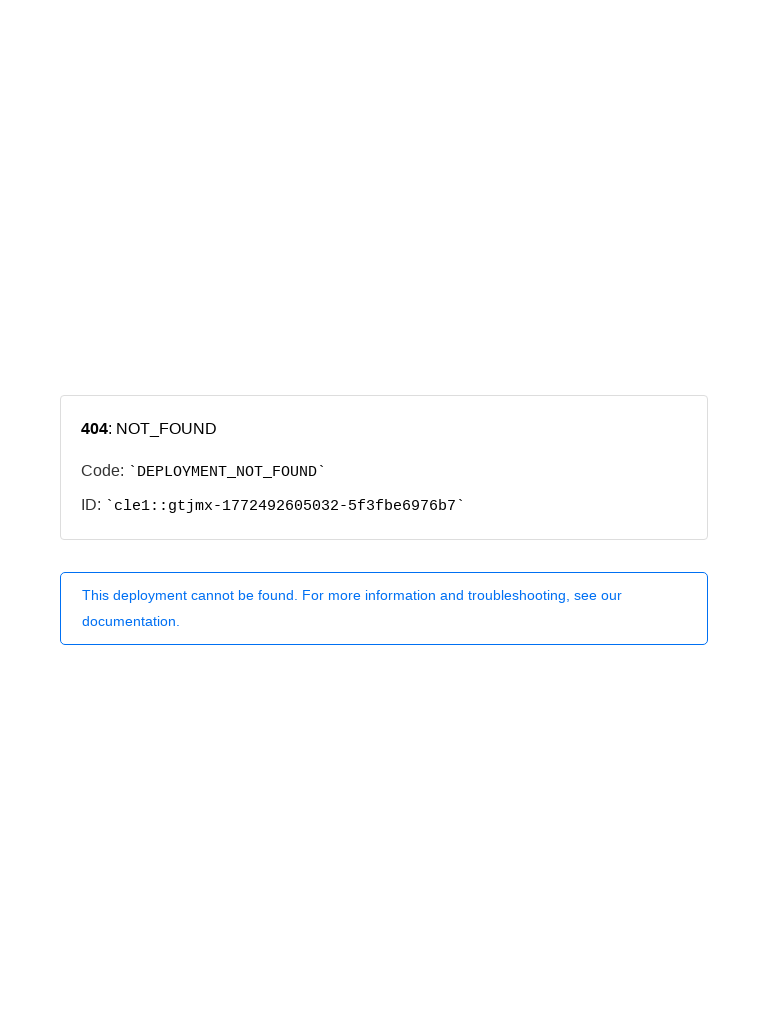

Waited 1 second for tablet viewport to render
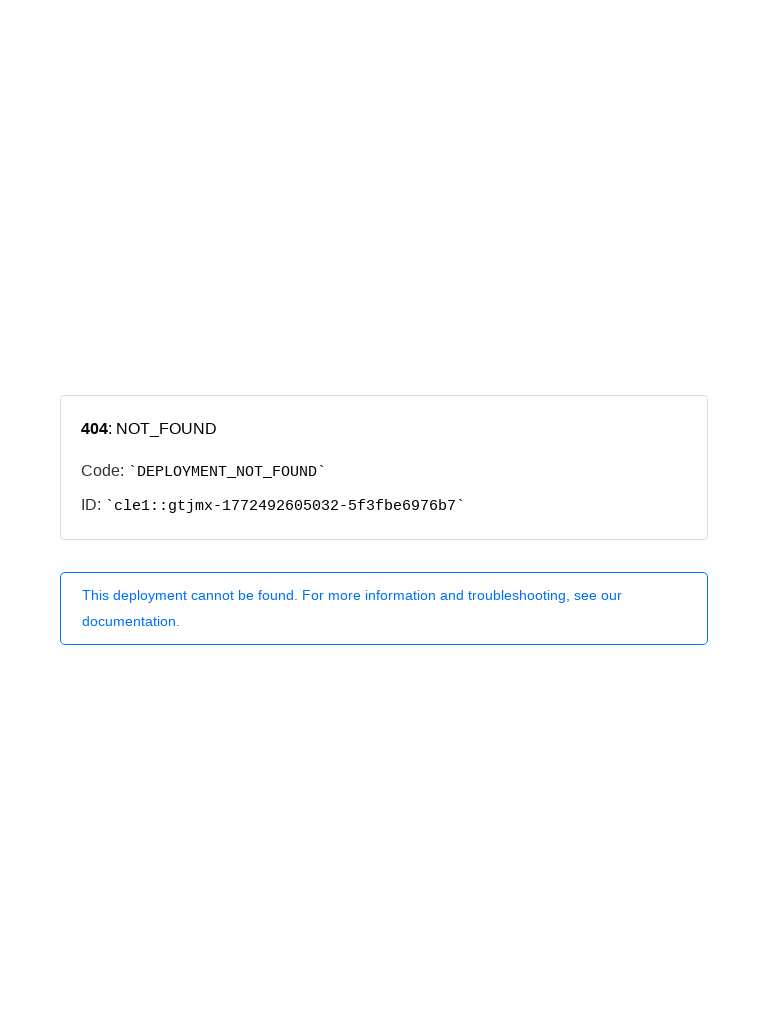

Set viewport to mobile size (375x667)
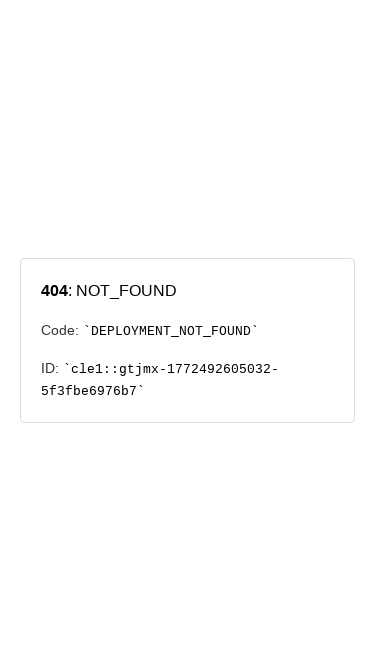

Waited 1 second for mobile viewport to render
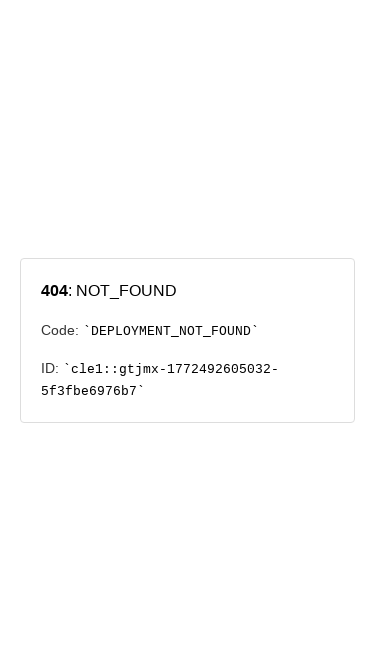

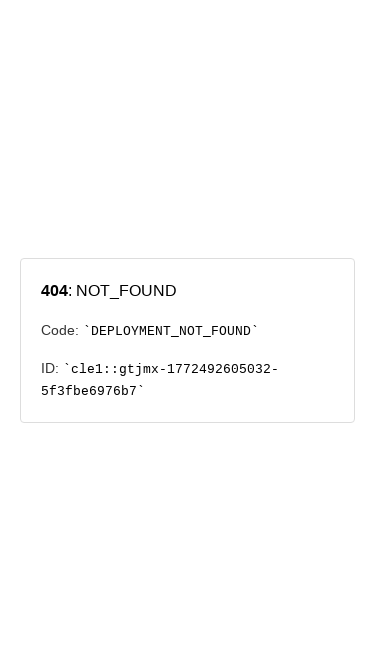